Tests file download functionality by clicking on a download link

Starting URL: http://the-internet.herokuapp.com/download

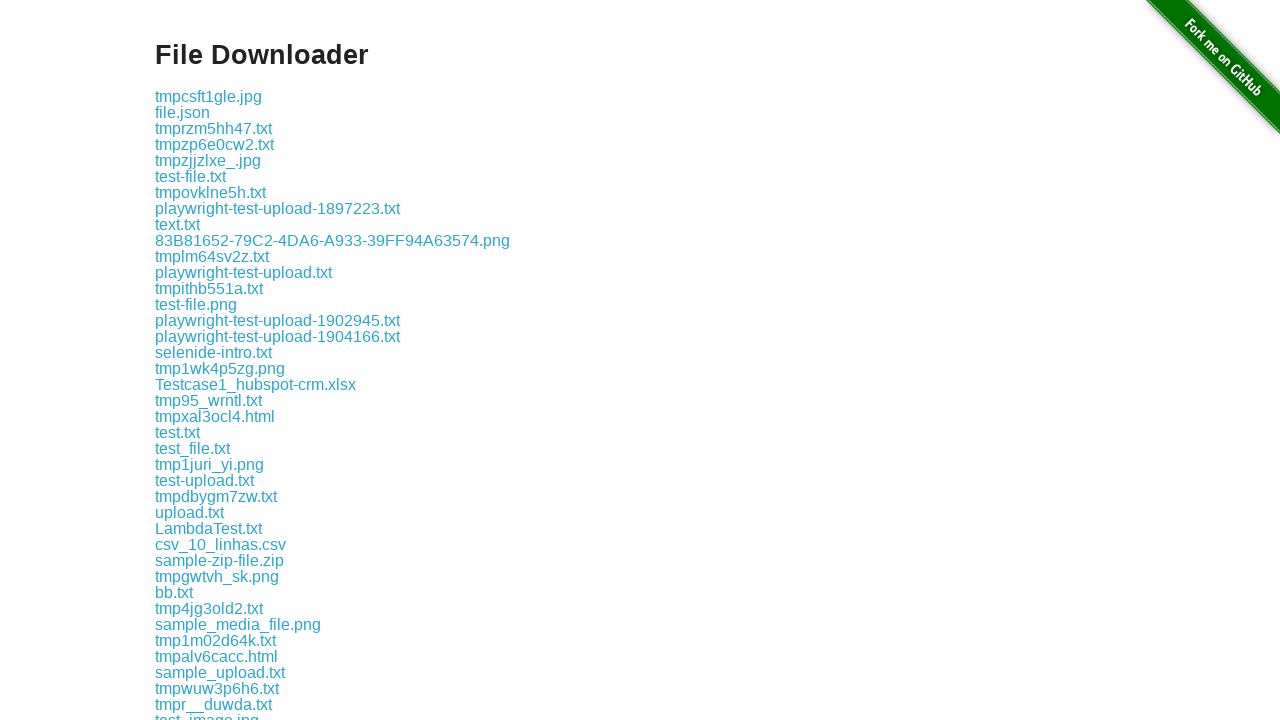

Clicked logo.png download link at (221, 360) on text=logo.png
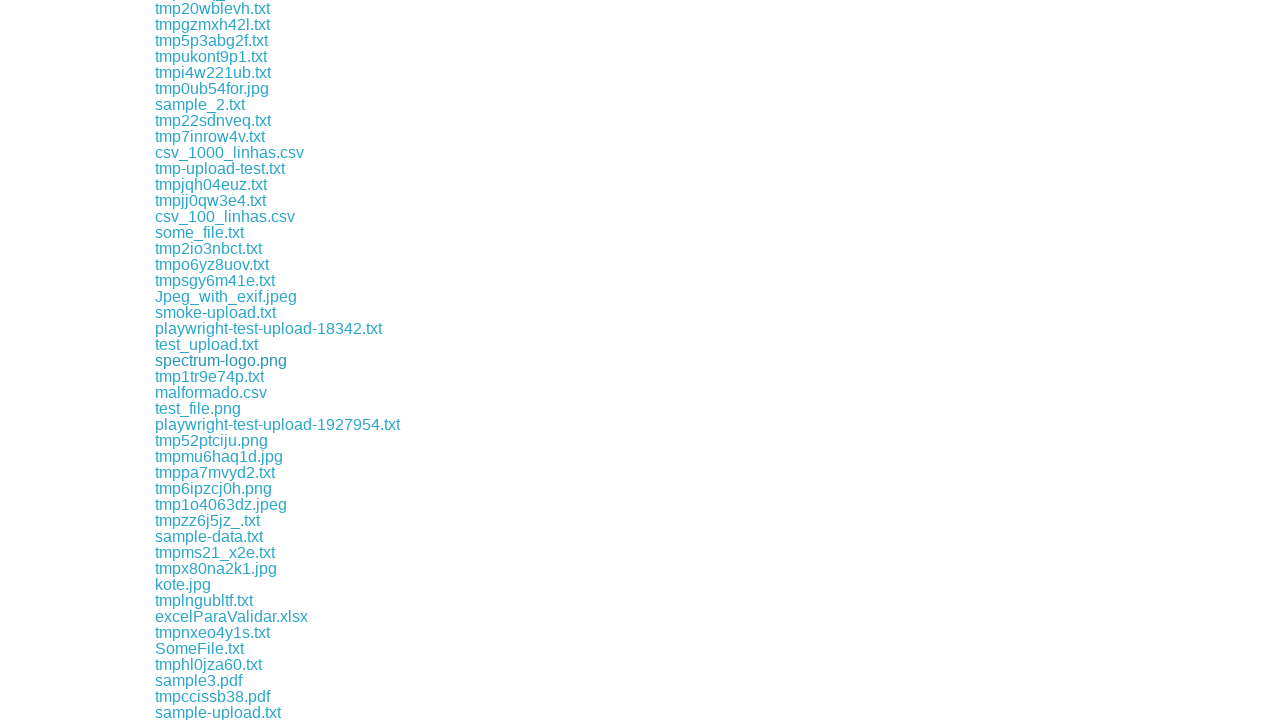

File download completed
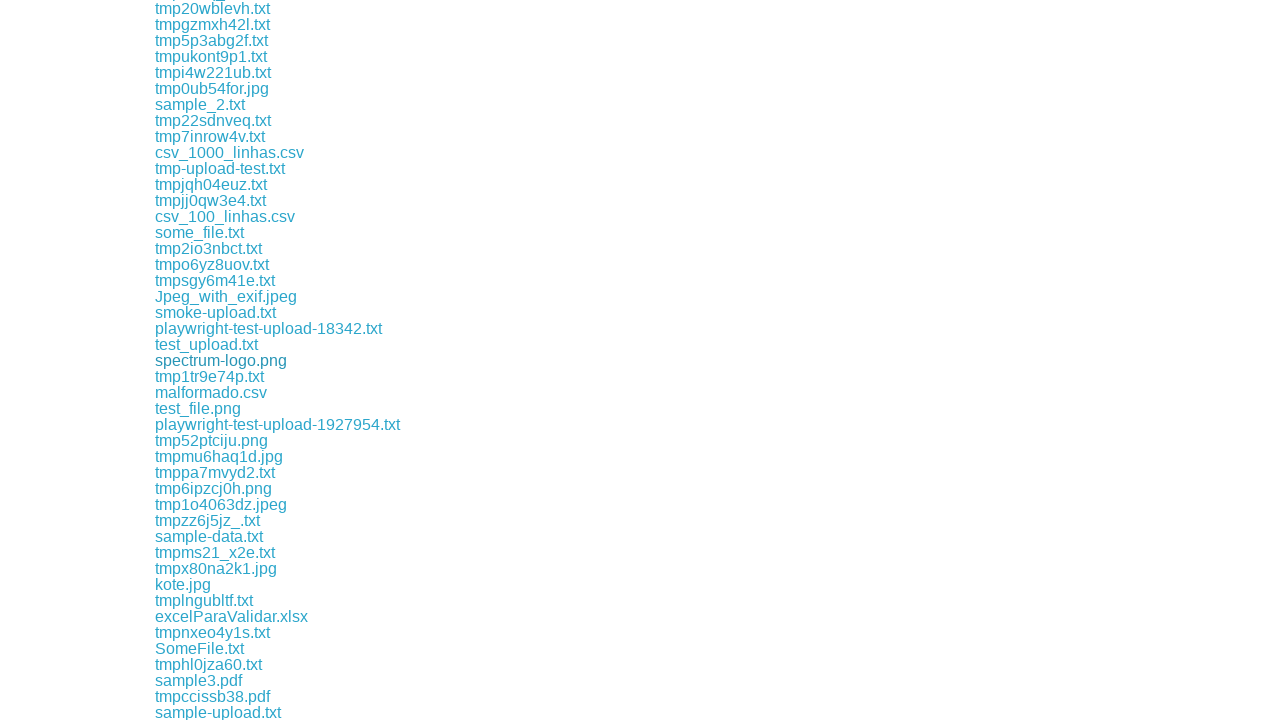

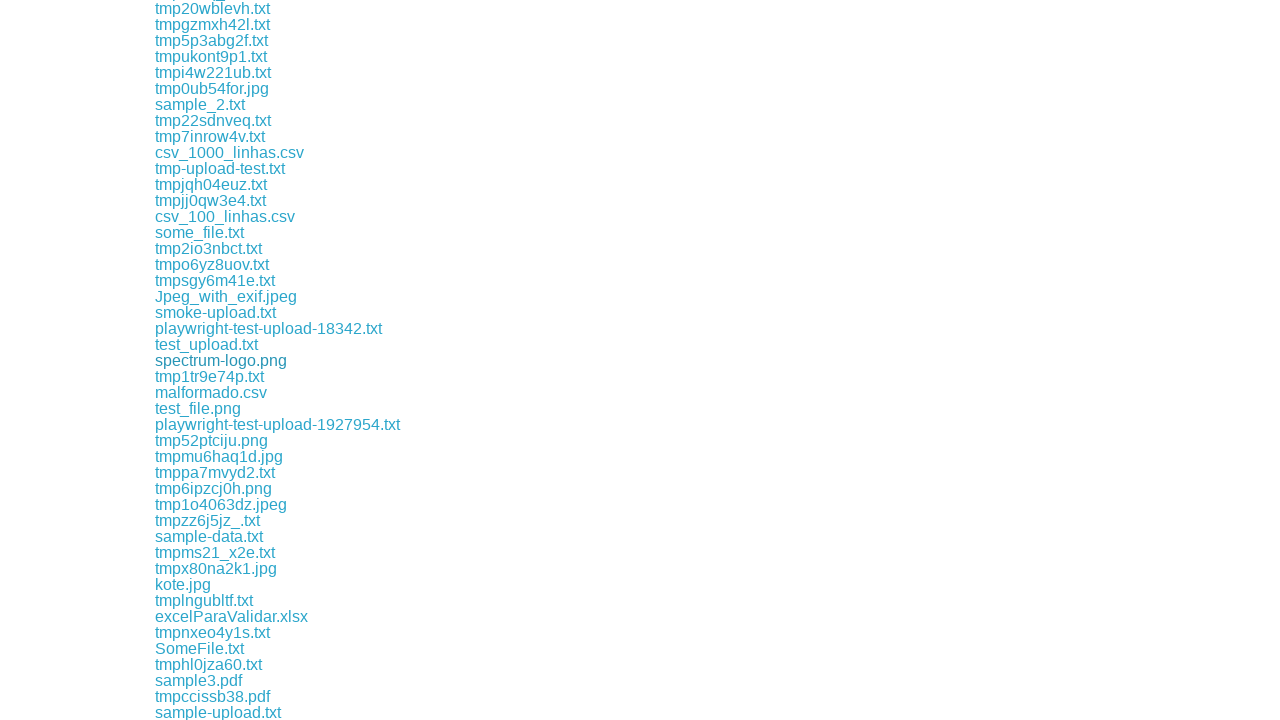